Tests the calculator's addition operation by entering 5 + 10 and verifying the result is 15

Starting URL: https://calculatorhtml.onrender.com/

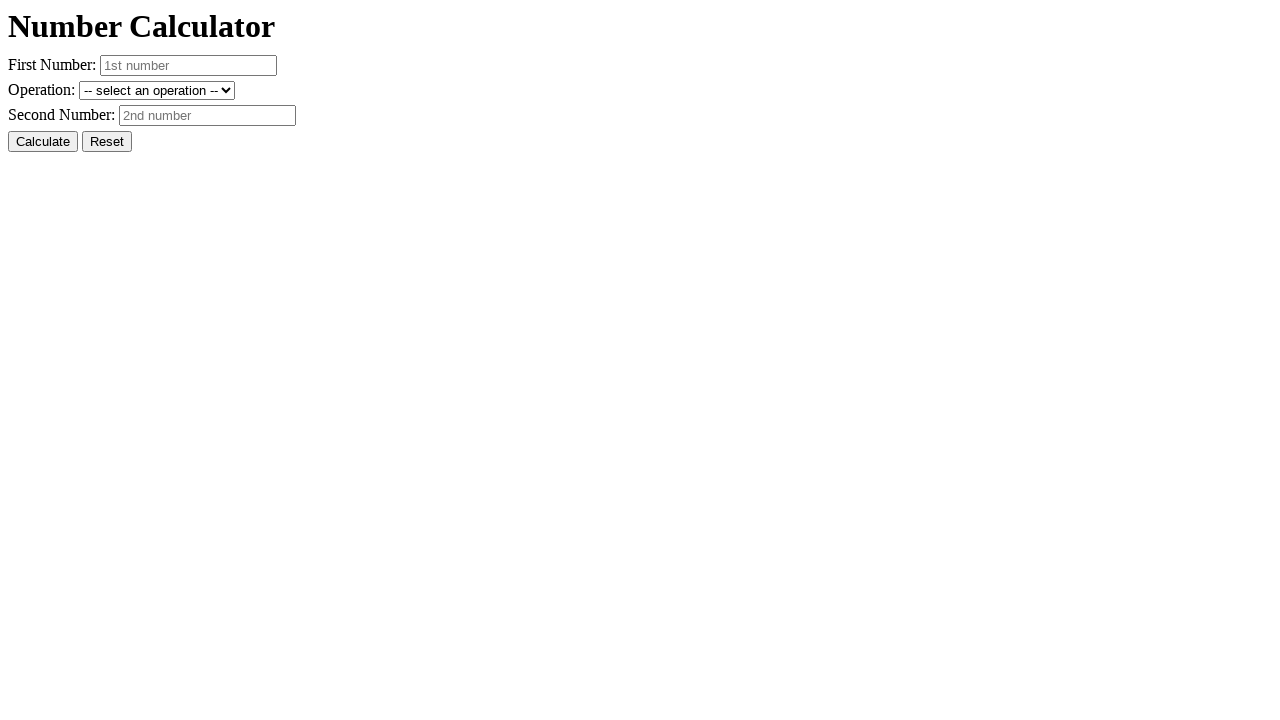

Clicked the Reset button to clear any previous values at (107, 142) on #resetButton
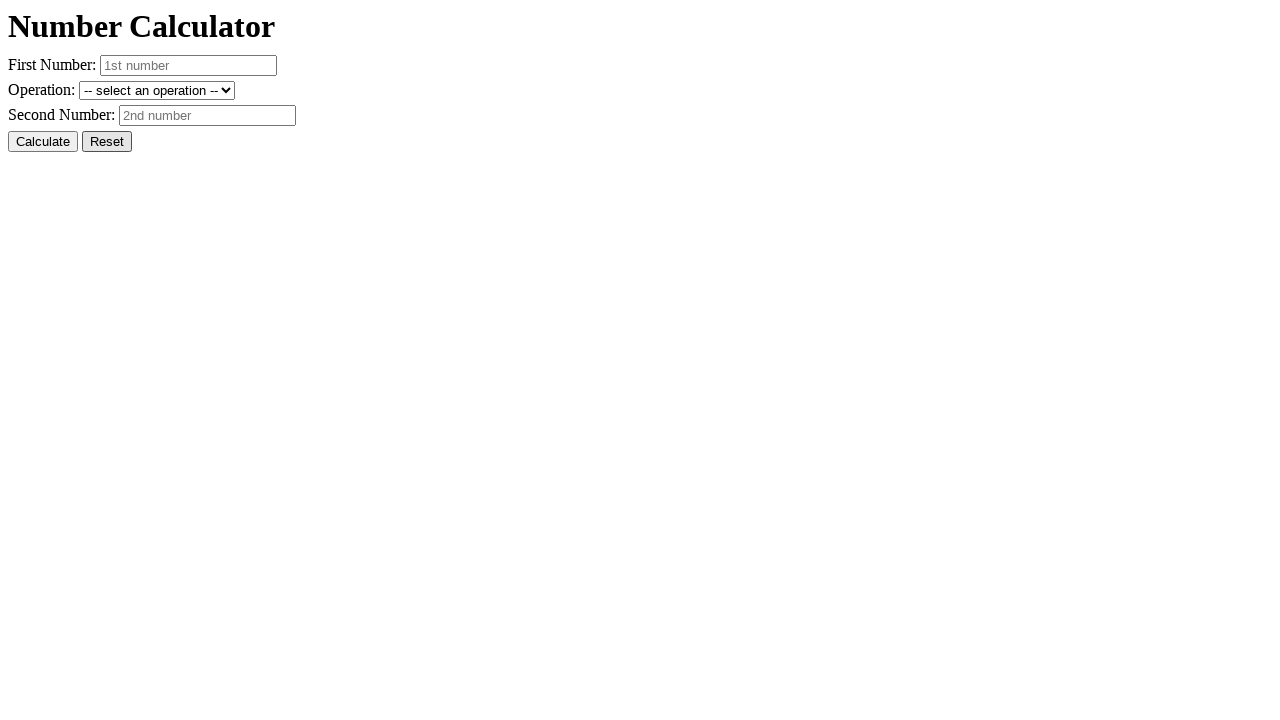

Entered first number 5 into the calculator on #number1
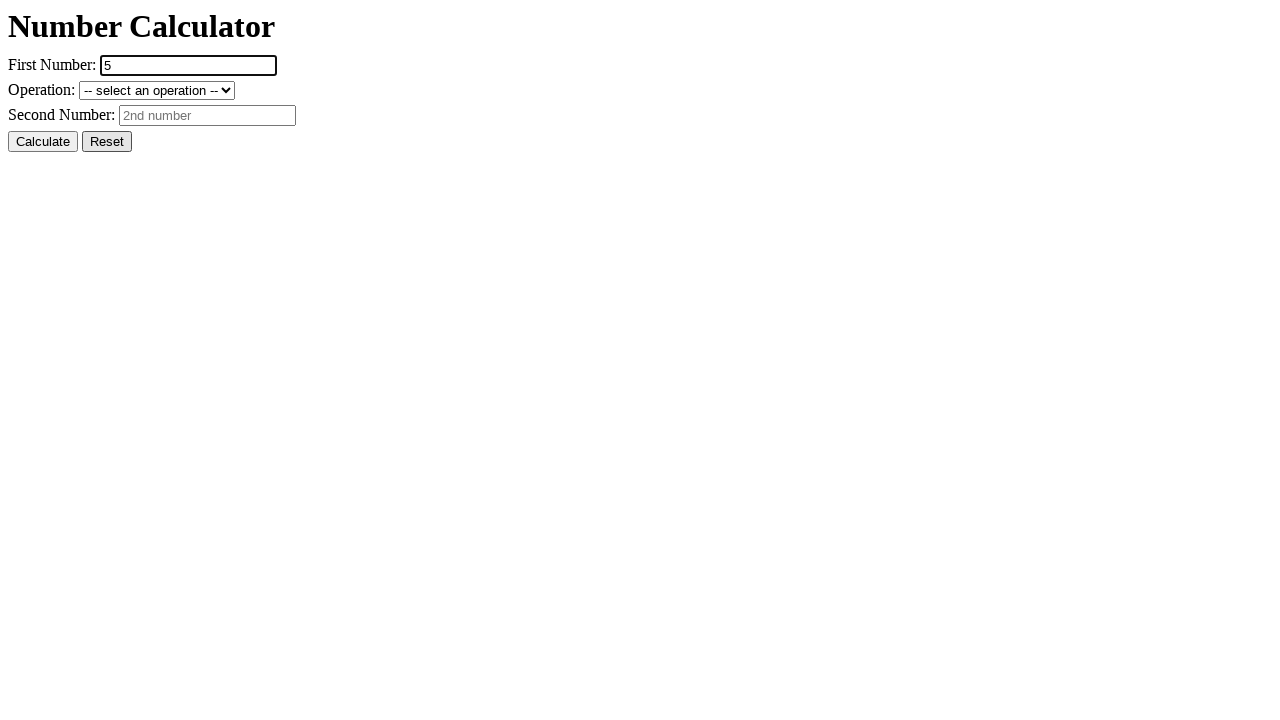

Entered second number 10 into the calculator on #number2
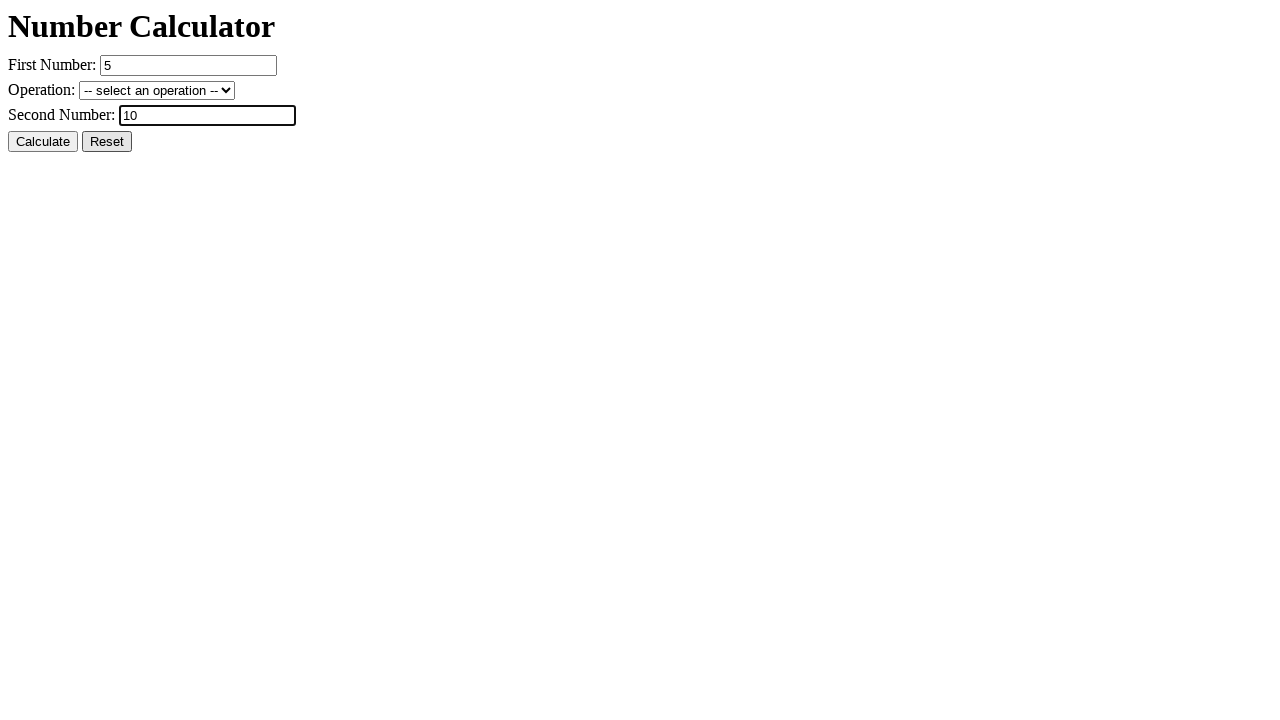

Selected the addition operation (+ sum) on #operation
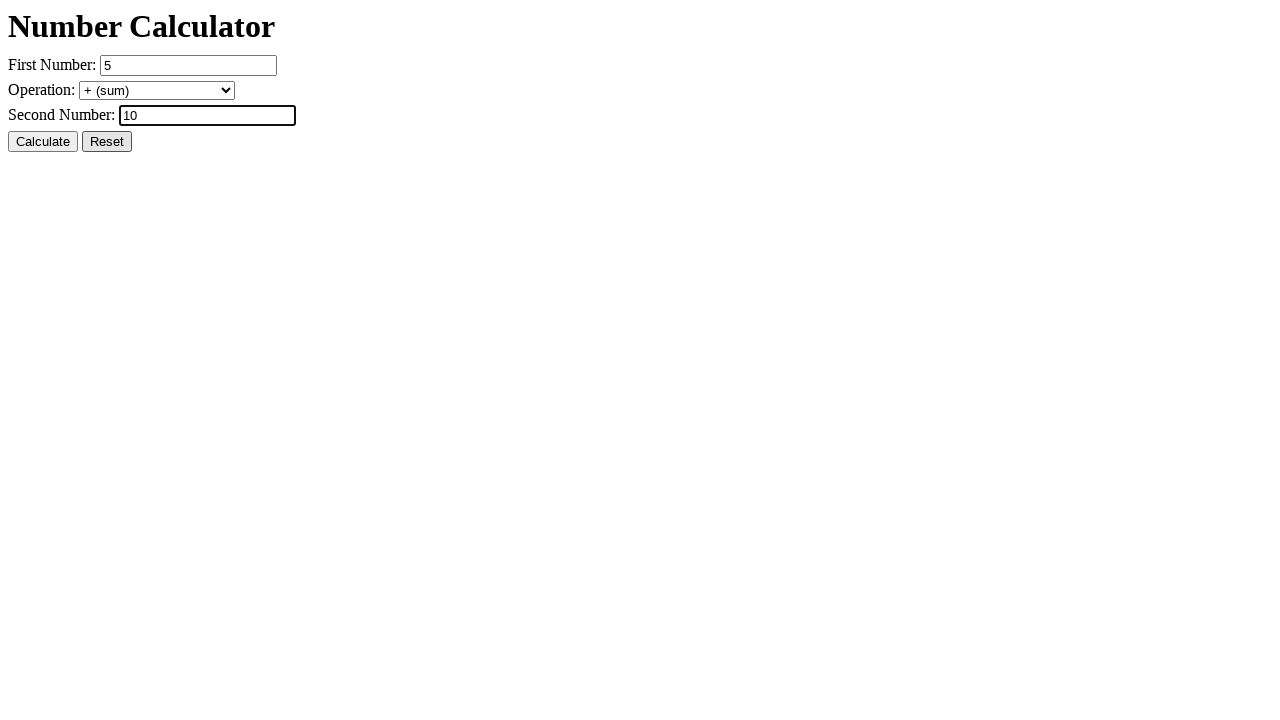

Clicked the Calculate button to compute the result at (43, 142) on #calcButton
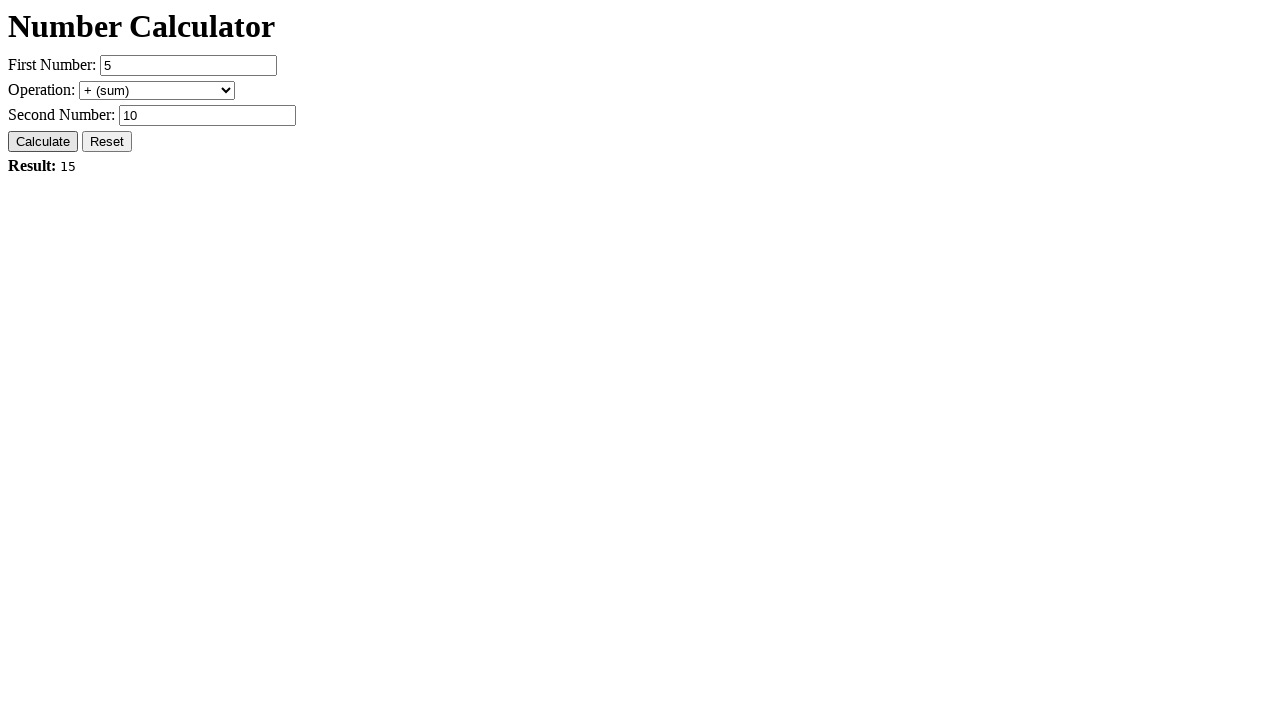

Verified that the result displays 'Result: 15' confirming 5 + 10 = 15
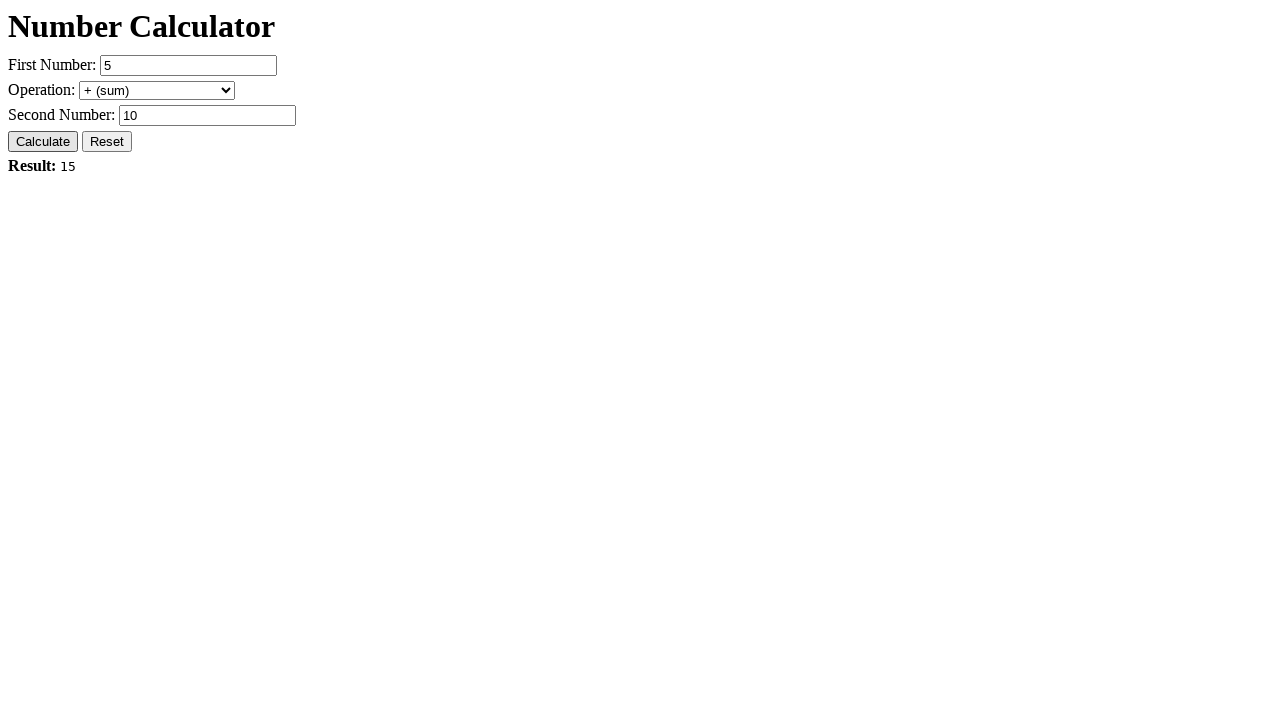

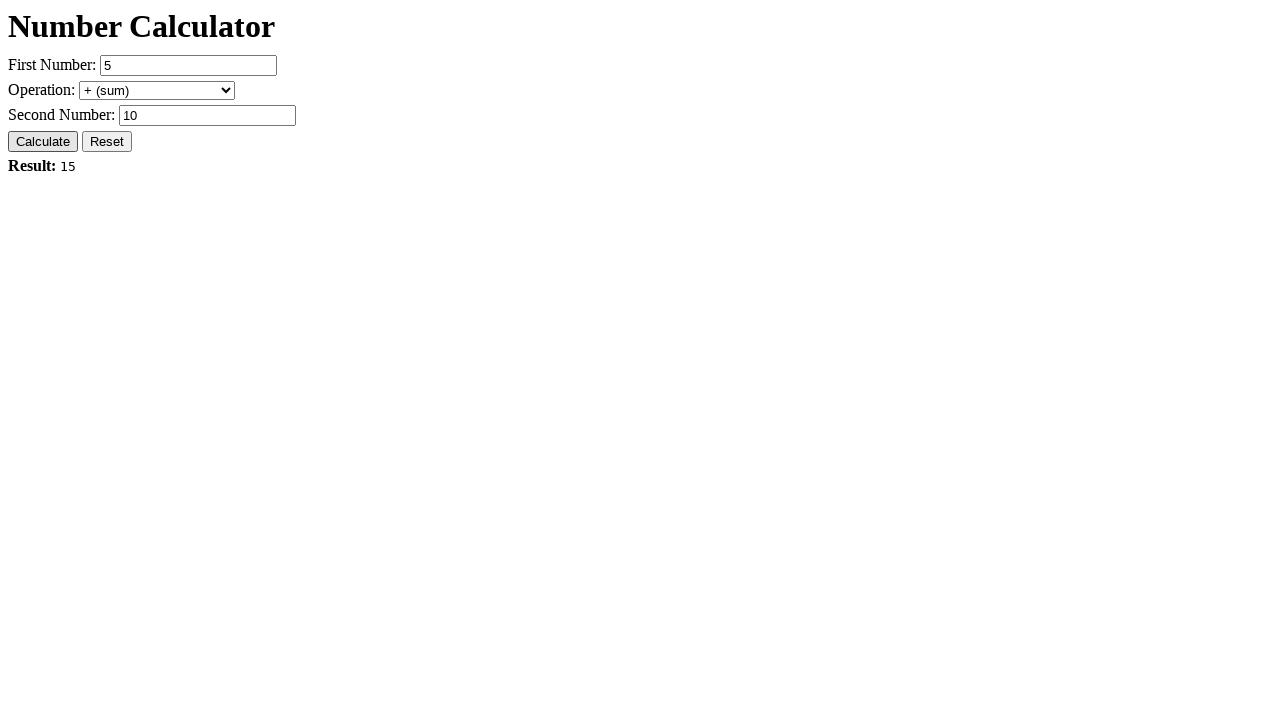